Tests dropdown select element by selecting options using different methods (index, value, text)

Starting URL: https://www.wjx.cn/jq/14514689.aspx

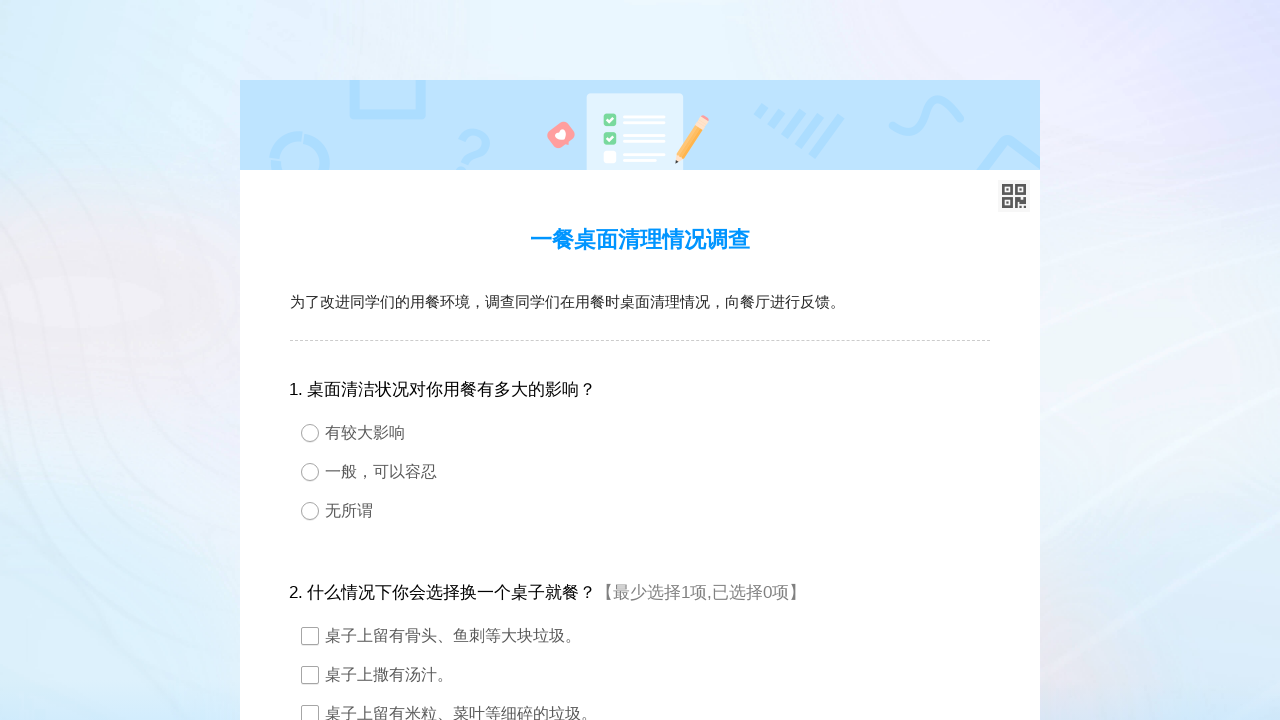

Selected dropdown option at index 2 on #q7
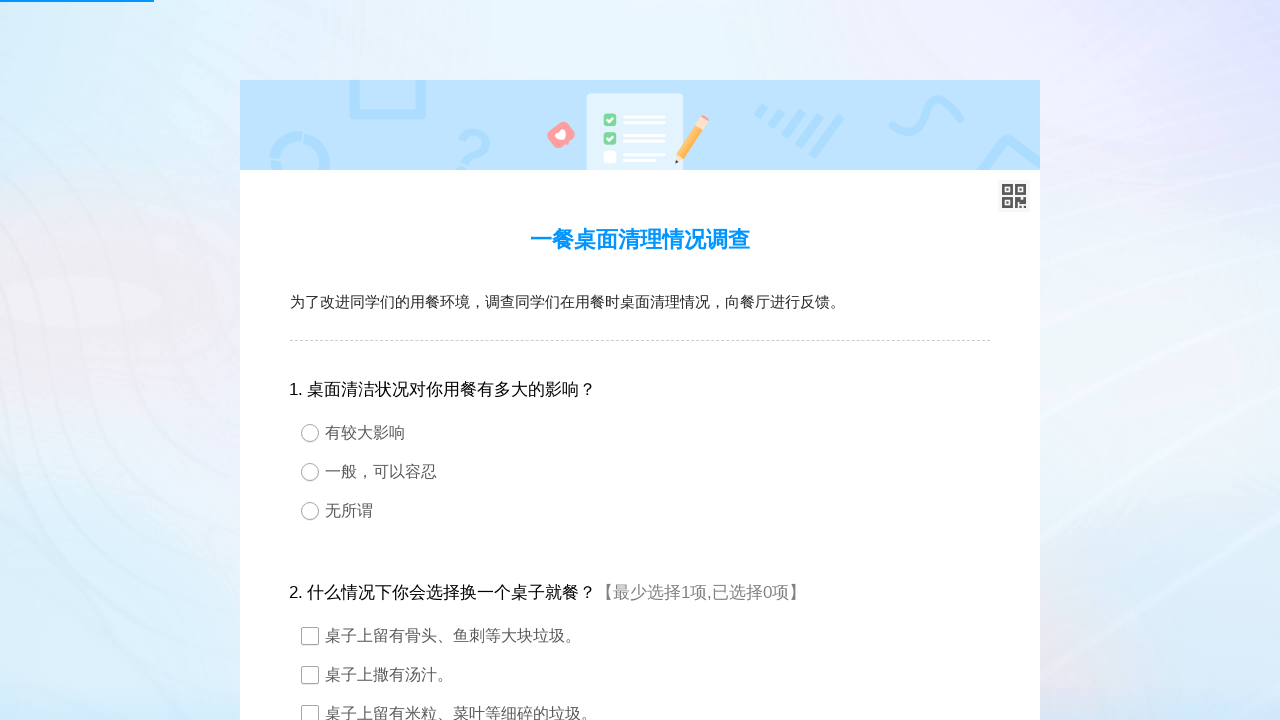

Selected dropdown option with value '3' on #q7
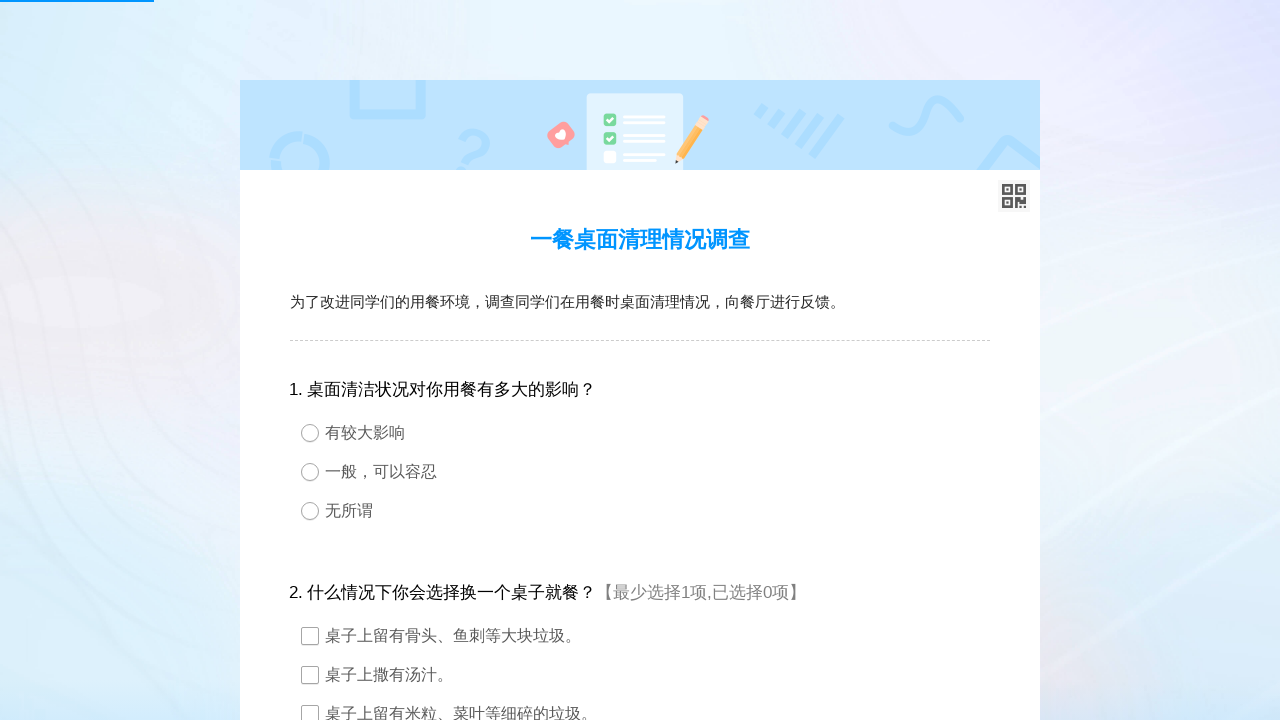

Selected dropdown option with text '家具/工艺品/玩具' on #q7
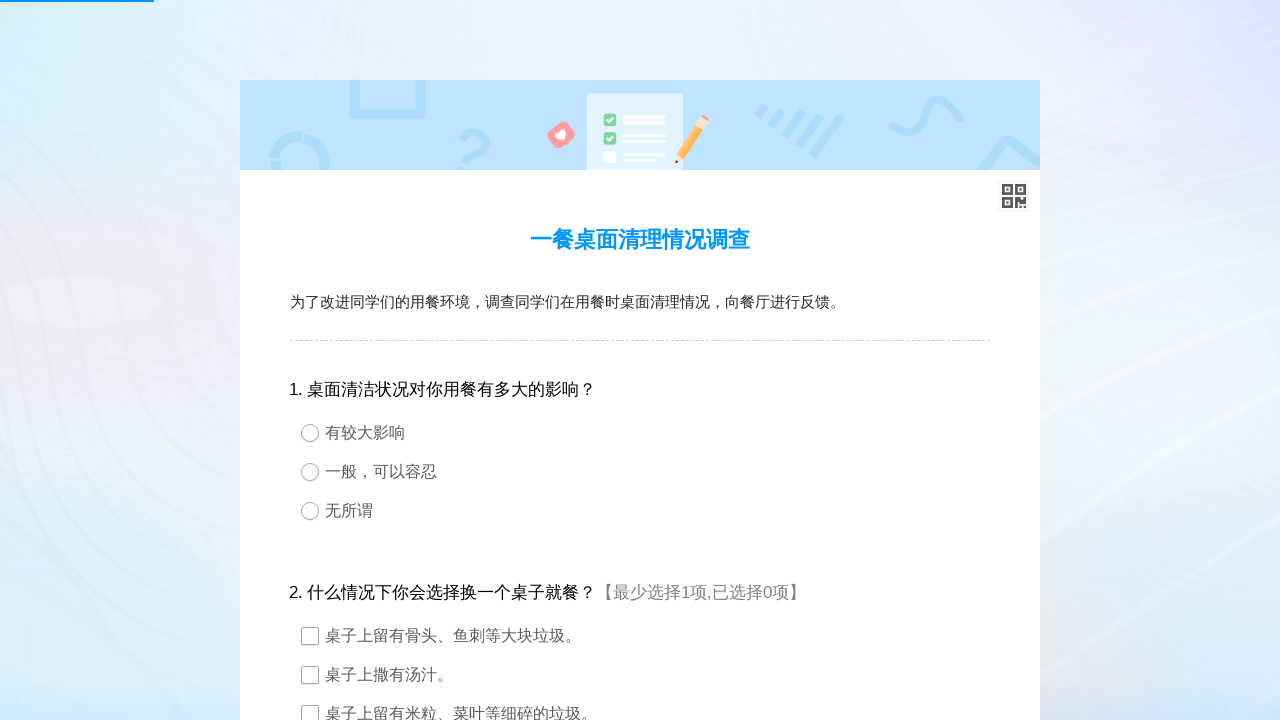

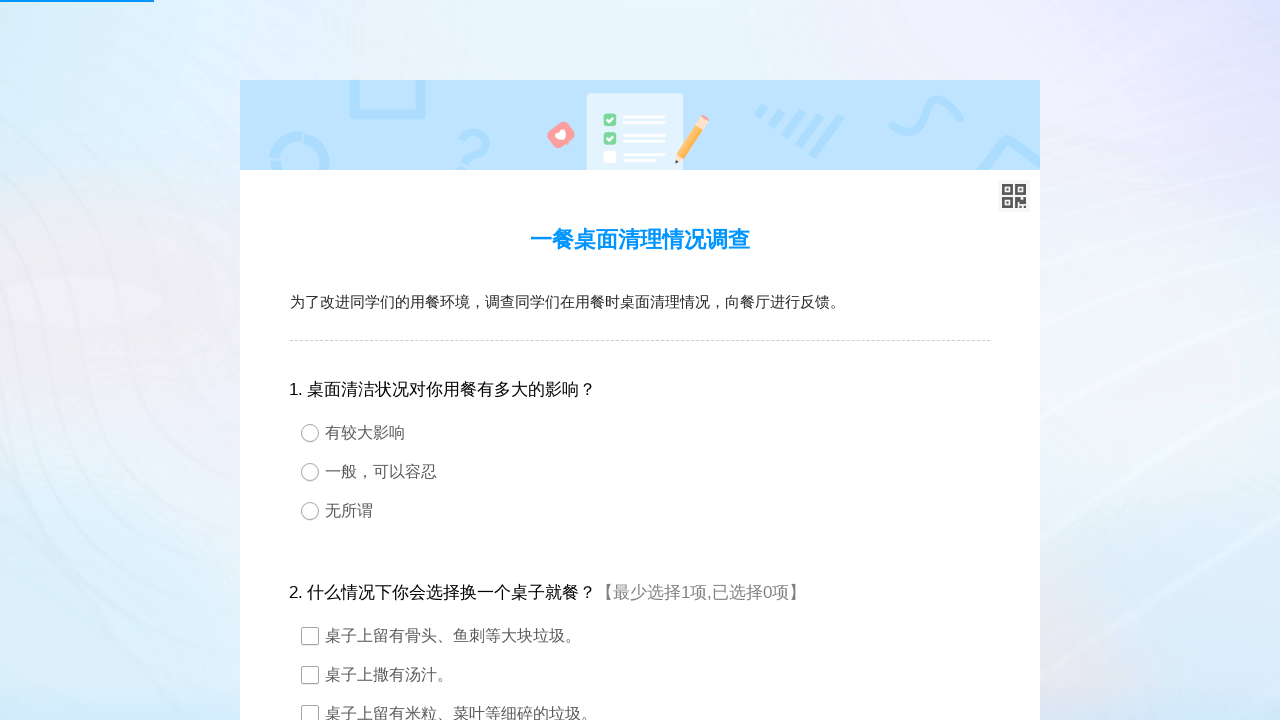